Tests finding and clicking a link by its text (a calculated mathematical value), then fills out a multi-field form with personal information (first name, last name, city, country) and submits it.

Starting URL: http://suninjuly.github.io/find_link_text

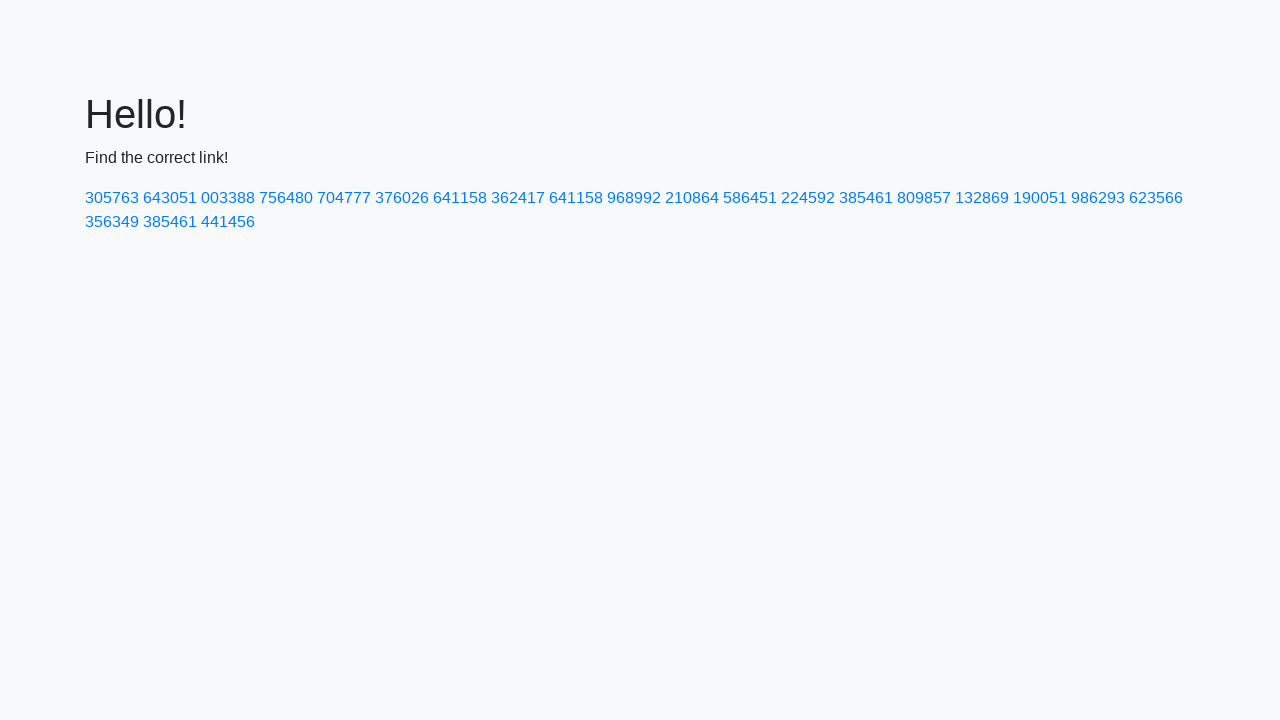

Clicked link with calculated text '224592' at (808, 198) on a:text('224592')
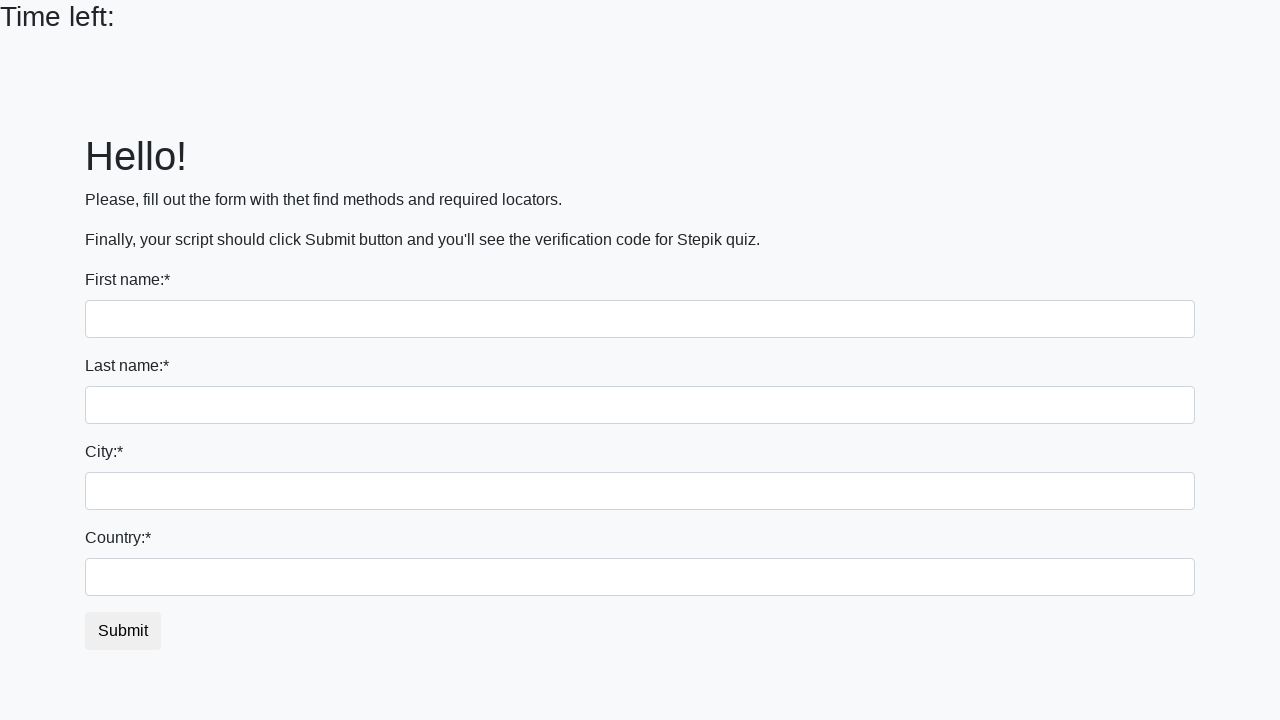

Filled first name field with 'Ivan' on input:first-of-type
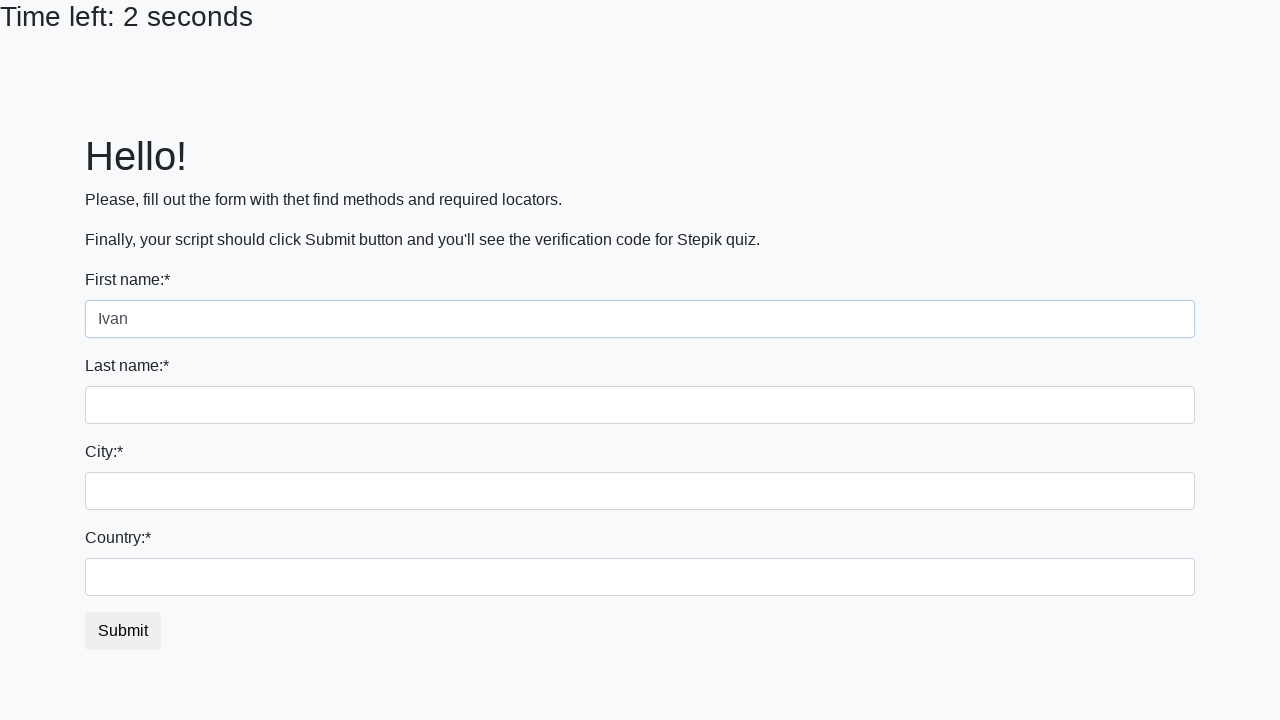

Filled last name field with 'Petrov' on input[name='last_name']
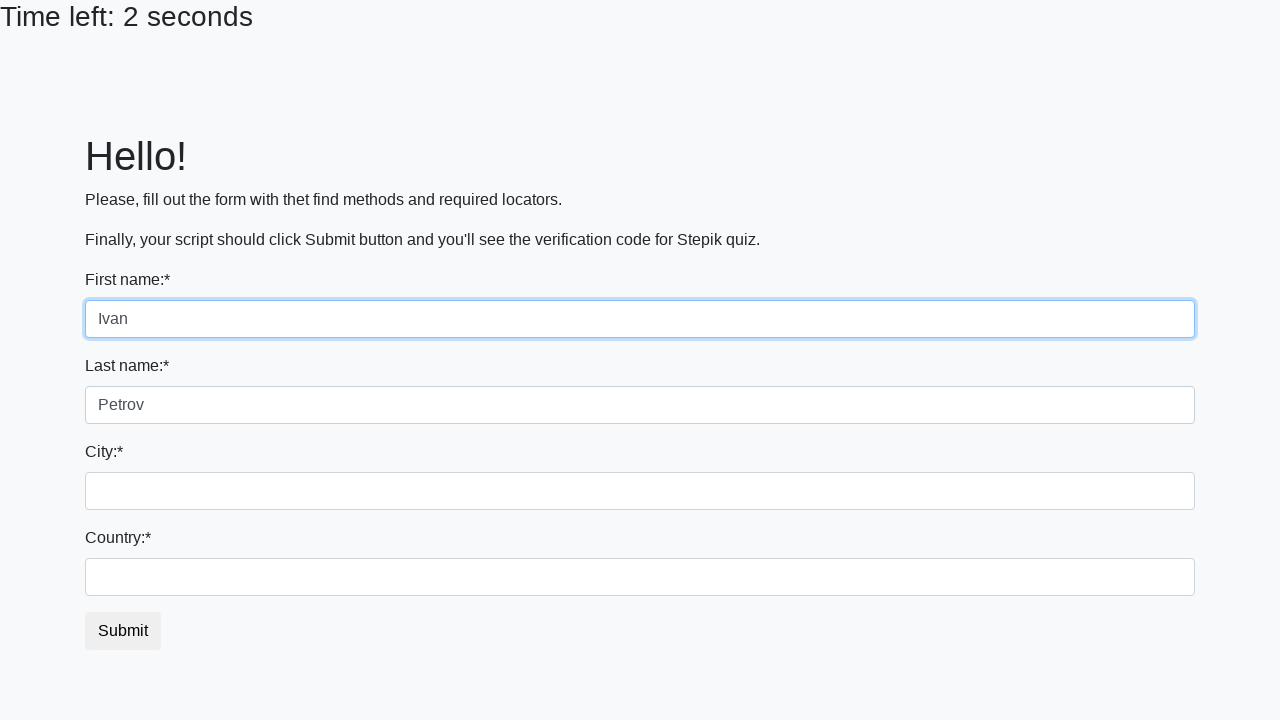

Filled city field with 'Smolensk' on .form-control.city
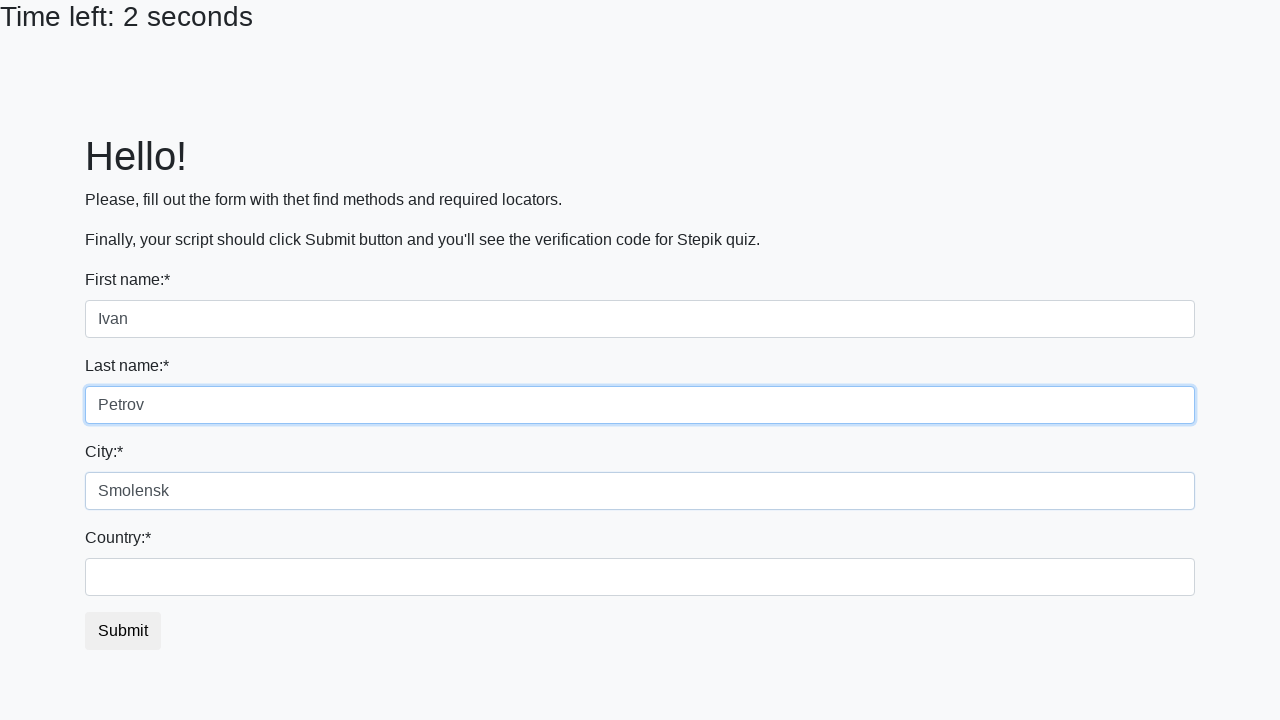

Filled country field with 'Russia' on #country
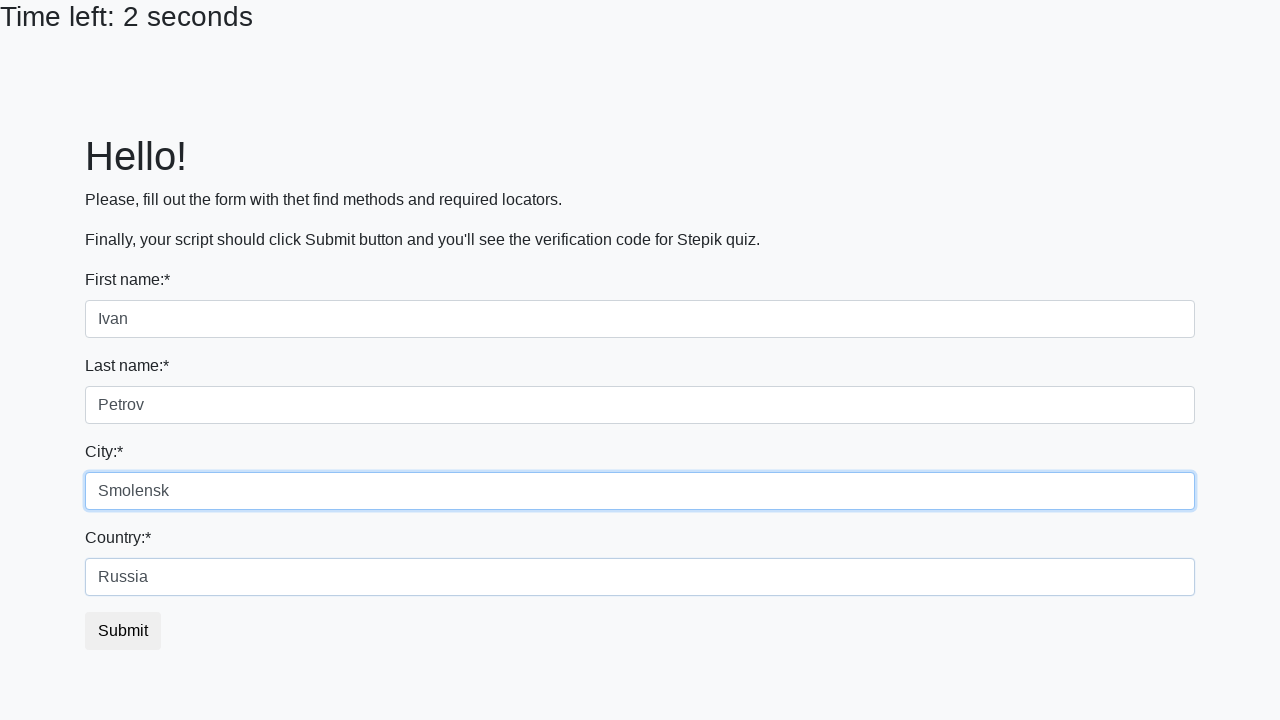

Clicked form submit button at (123, 631) on button.btn
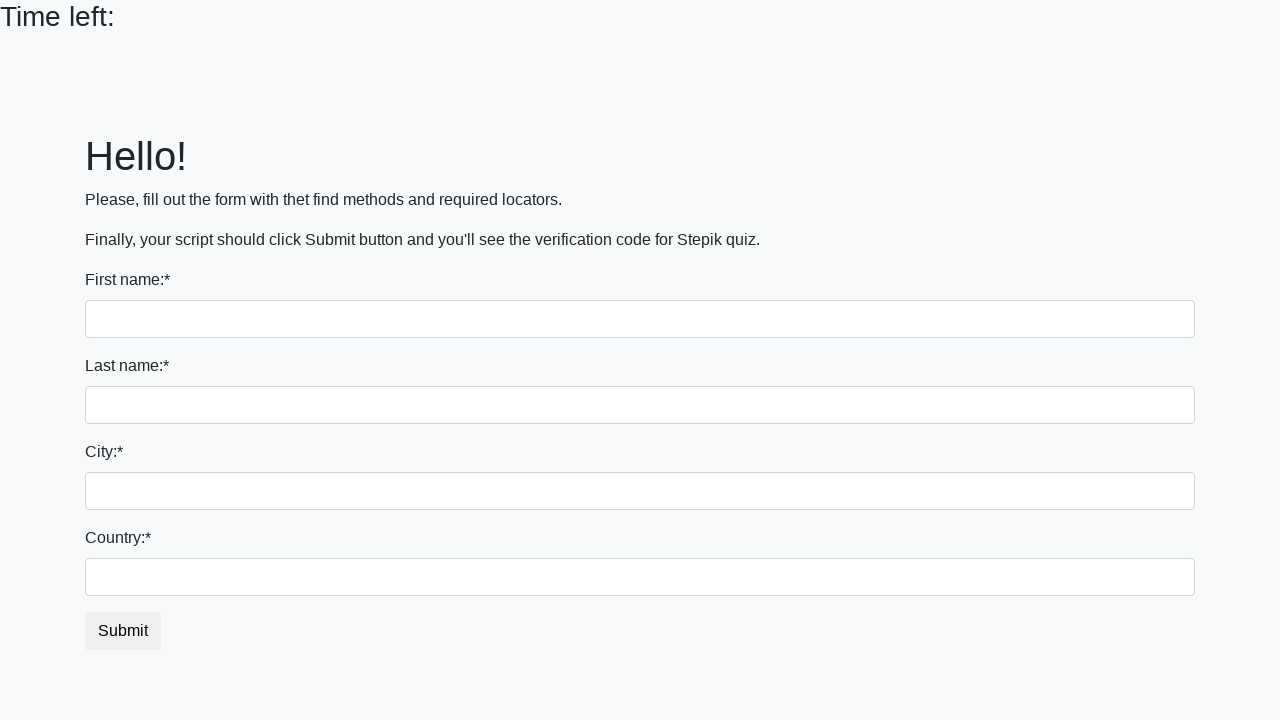

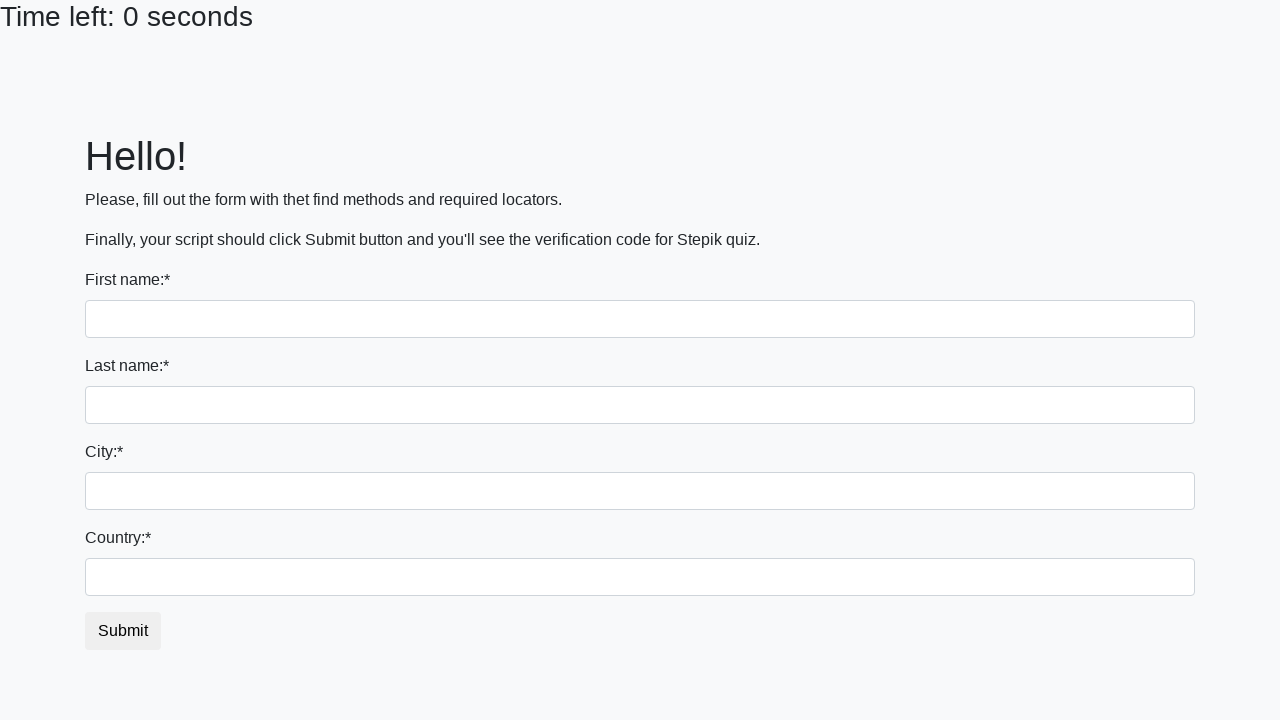